Tests selecting a future date (December 6, 2026) from a datepicker widget by navigating forward through months until reaching the target month/year, then clicking the specific date.

Starting URL: https://testautomationpractice.blogspot.com/

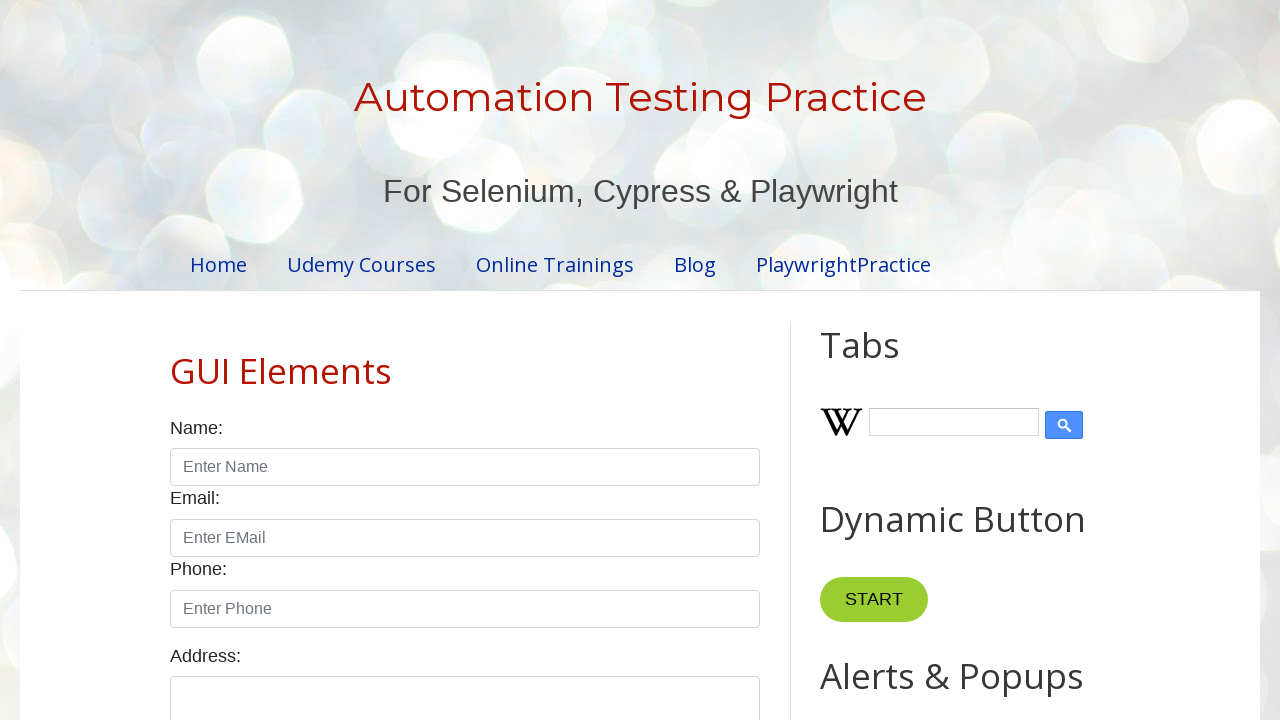

Clicked on datepicker input to open the widget at (515, 360) on input#datepicker
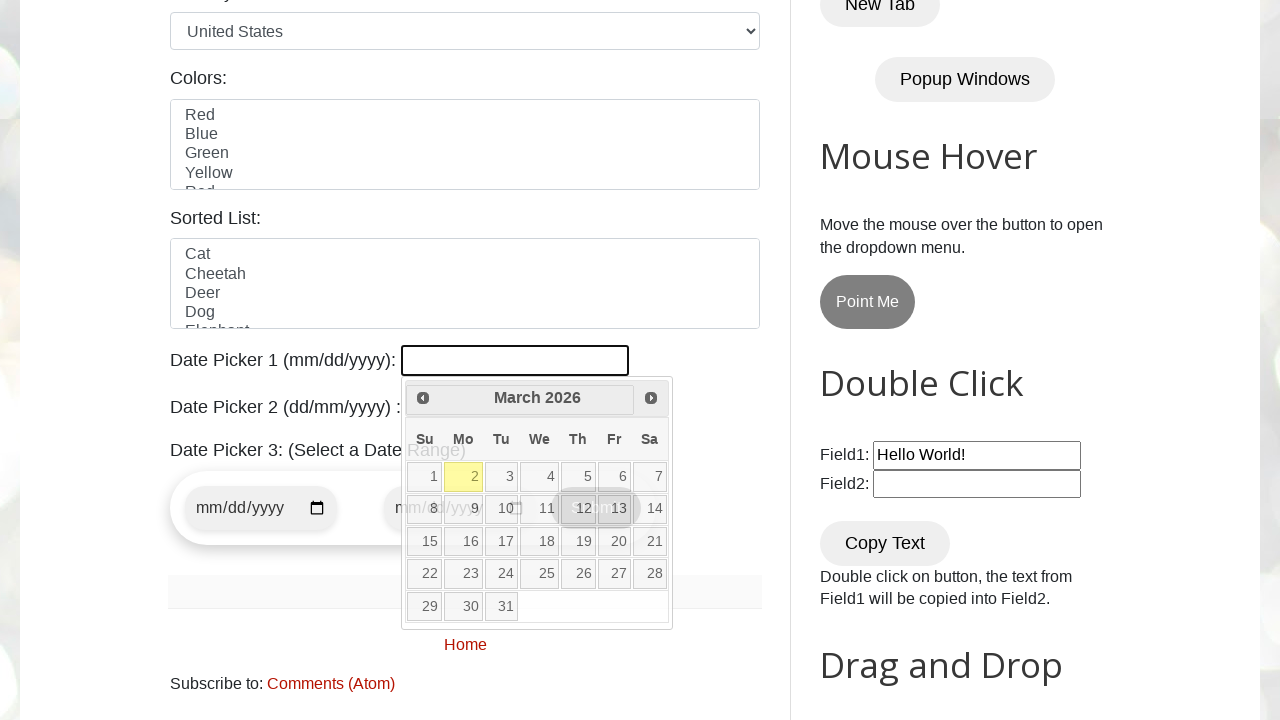

Datepicker calendar loaded and month selector became visible
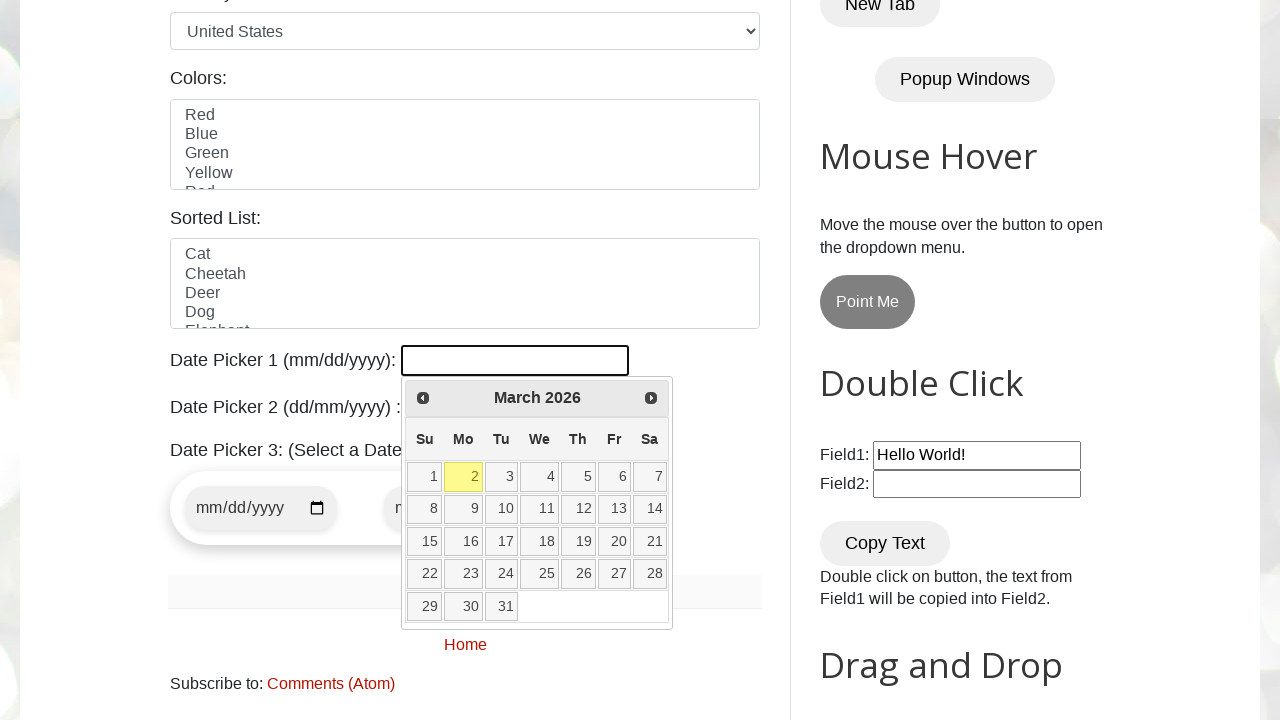

Clicked next button to navigate forward (currently at March 2026) at (651, 398) on a[data-handler='next']
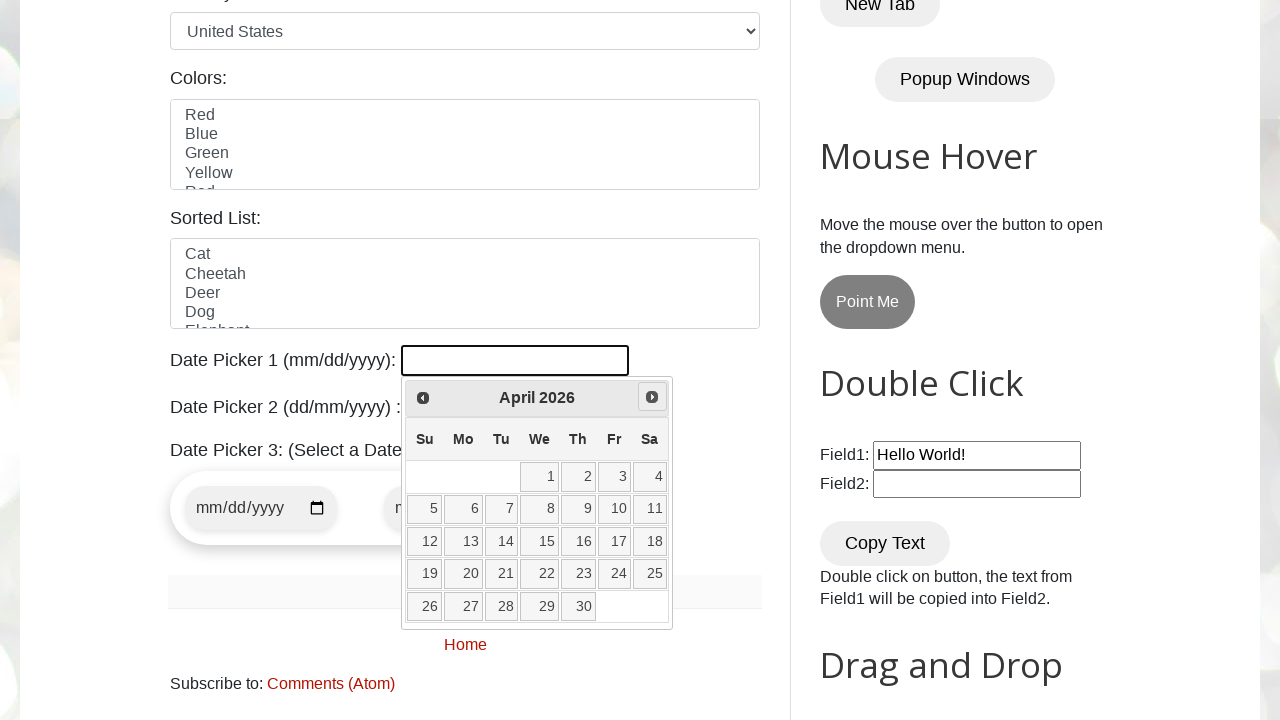

Waited for calendar to update after navigation
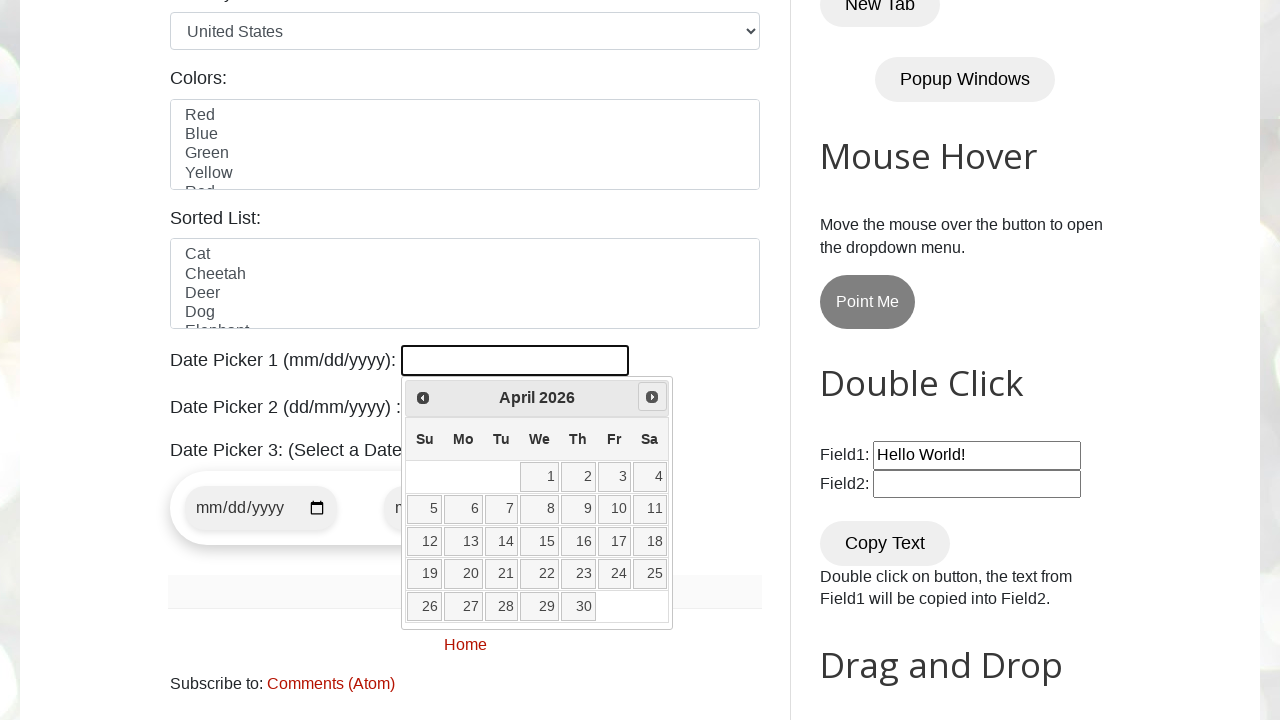

Clicked next button to navigate forward (currently at April 2026) at (652, 397) on a[data-handler='next']
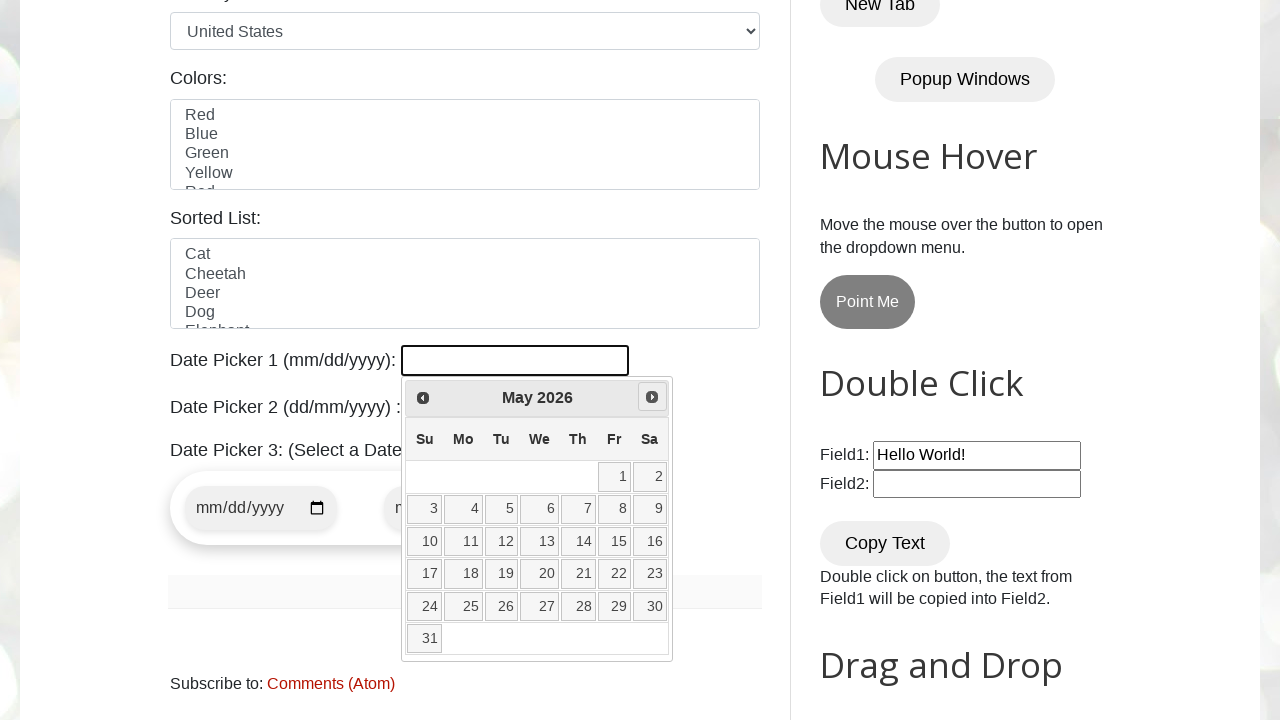

Waited for calendar to update after navigation
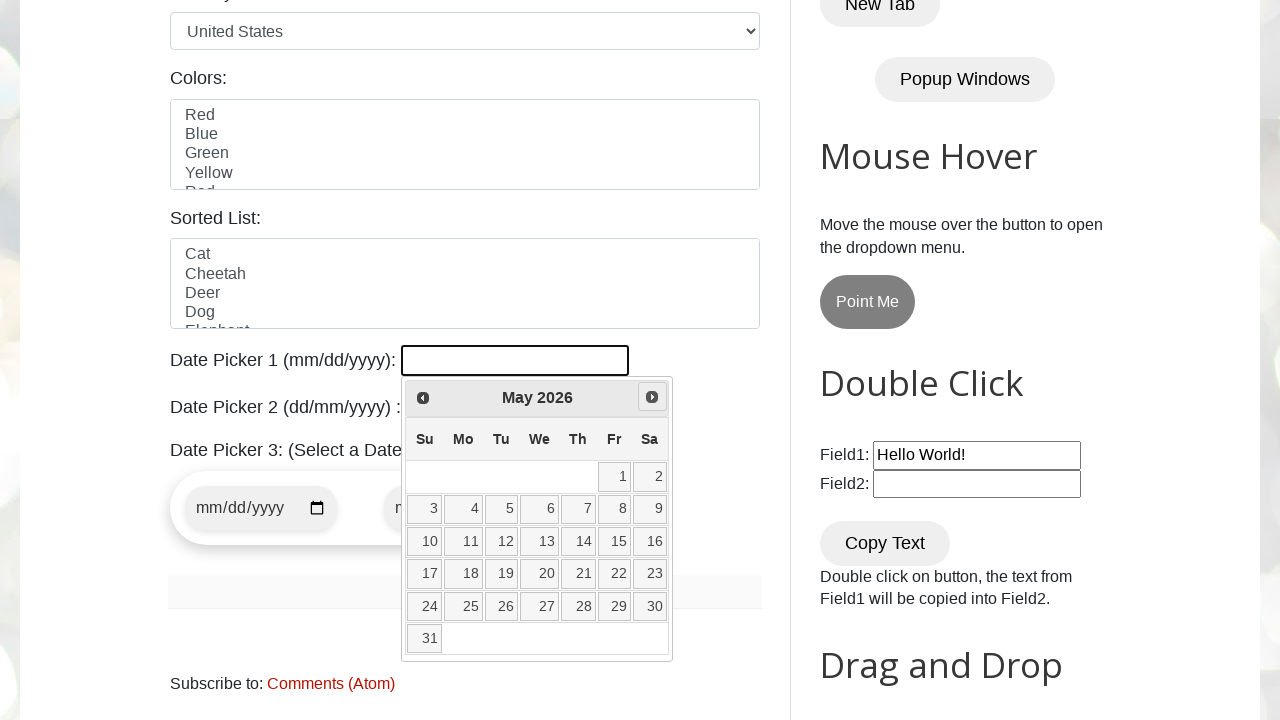

Clicked next button to navigate forward (currently at May 2026) at (652, 397) on a[data-handler='next']
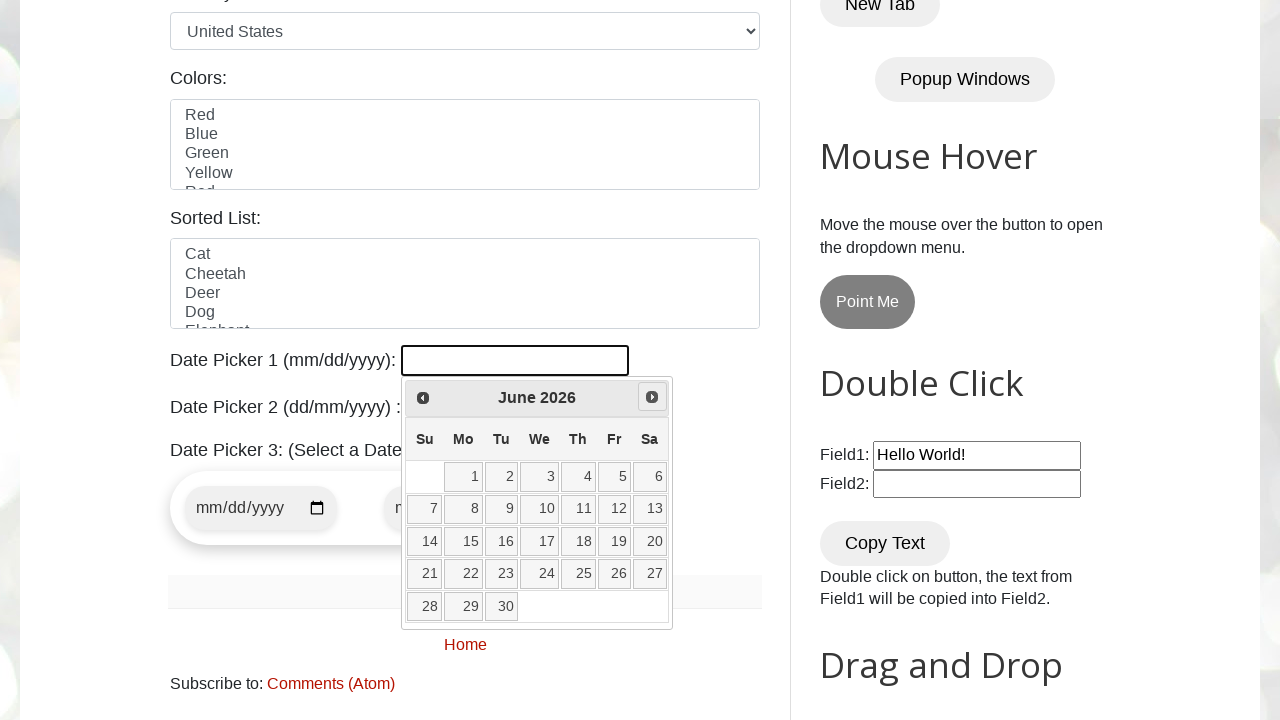

Waited for calendar to update after navigation
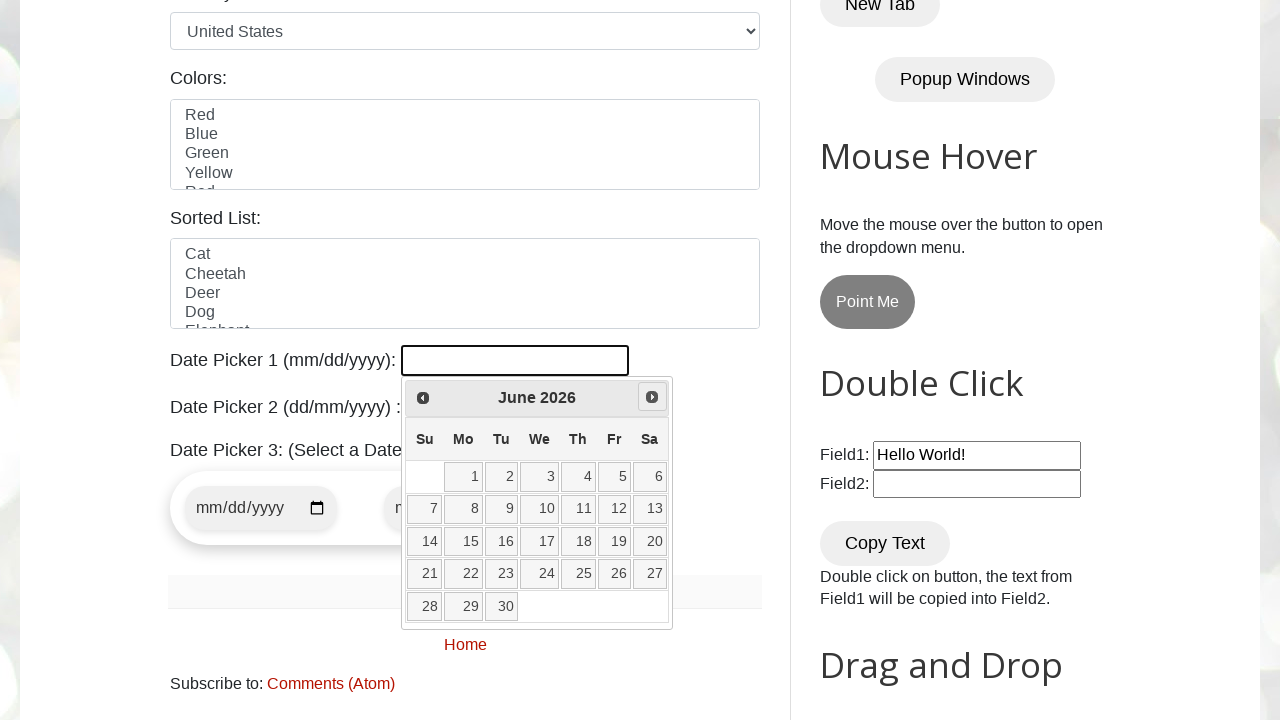

Clicked next button to navigate forward (currently at June 2026) at (652, 397) on a[data-handler='next']
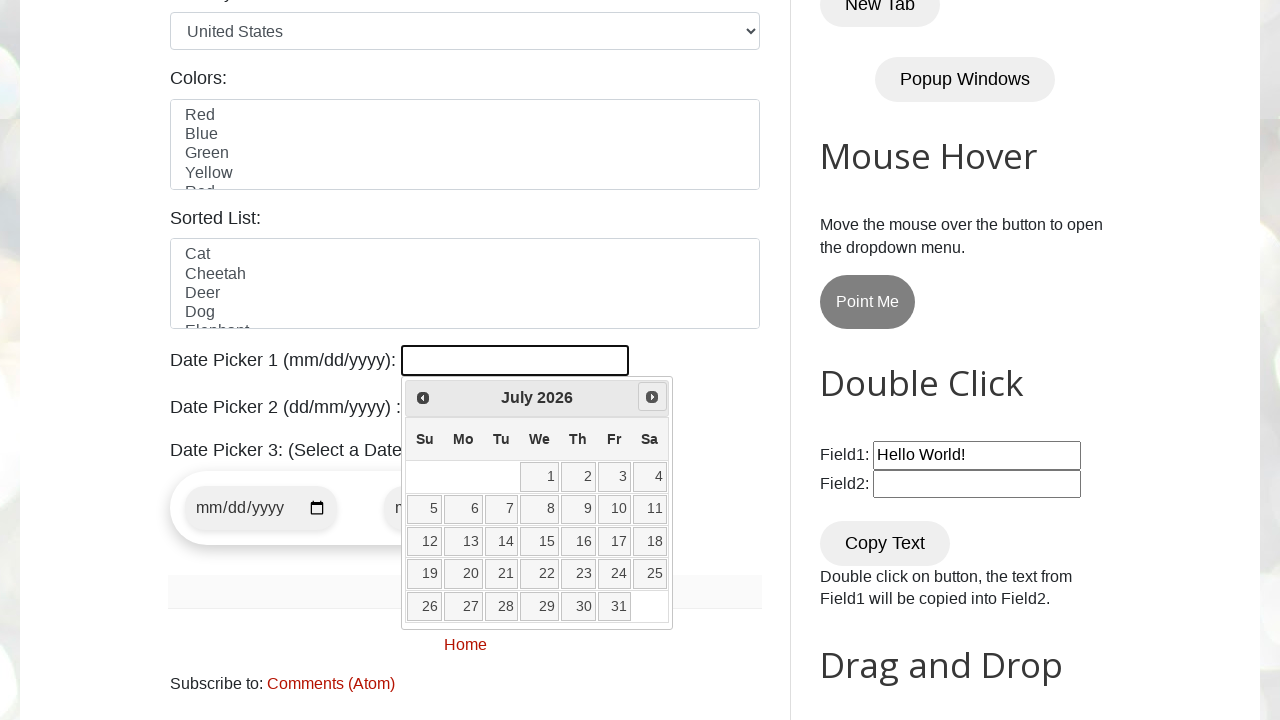

Waited for calendar to update after navigation
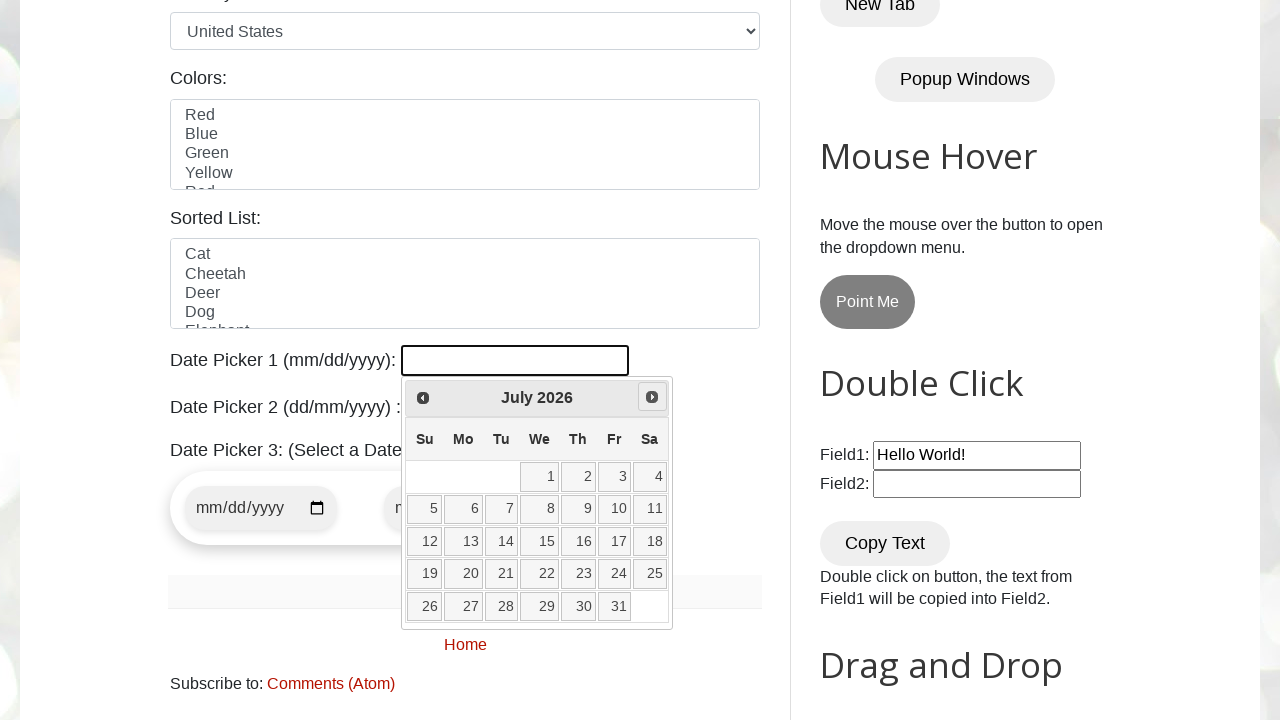

Clicked next button to navigate forward (currently at July 2026) at (652, 397) on a[data-handler='next']
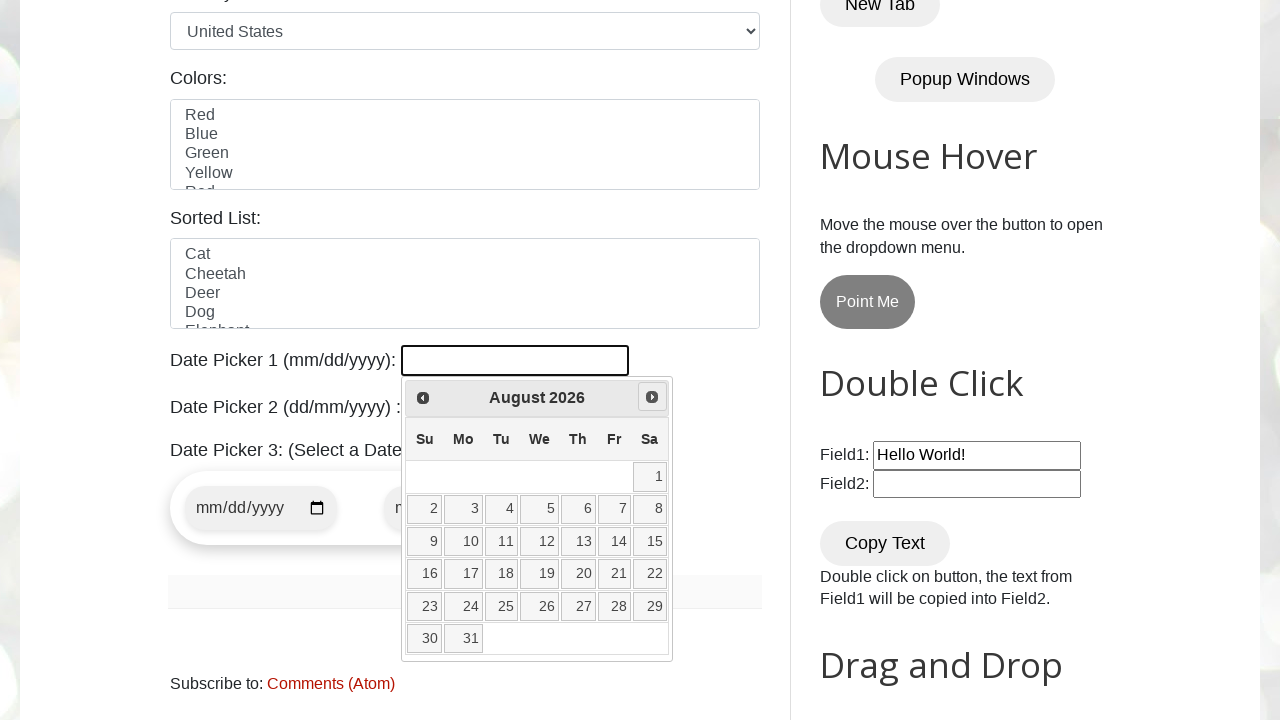

Waited for calendar to update after navigation
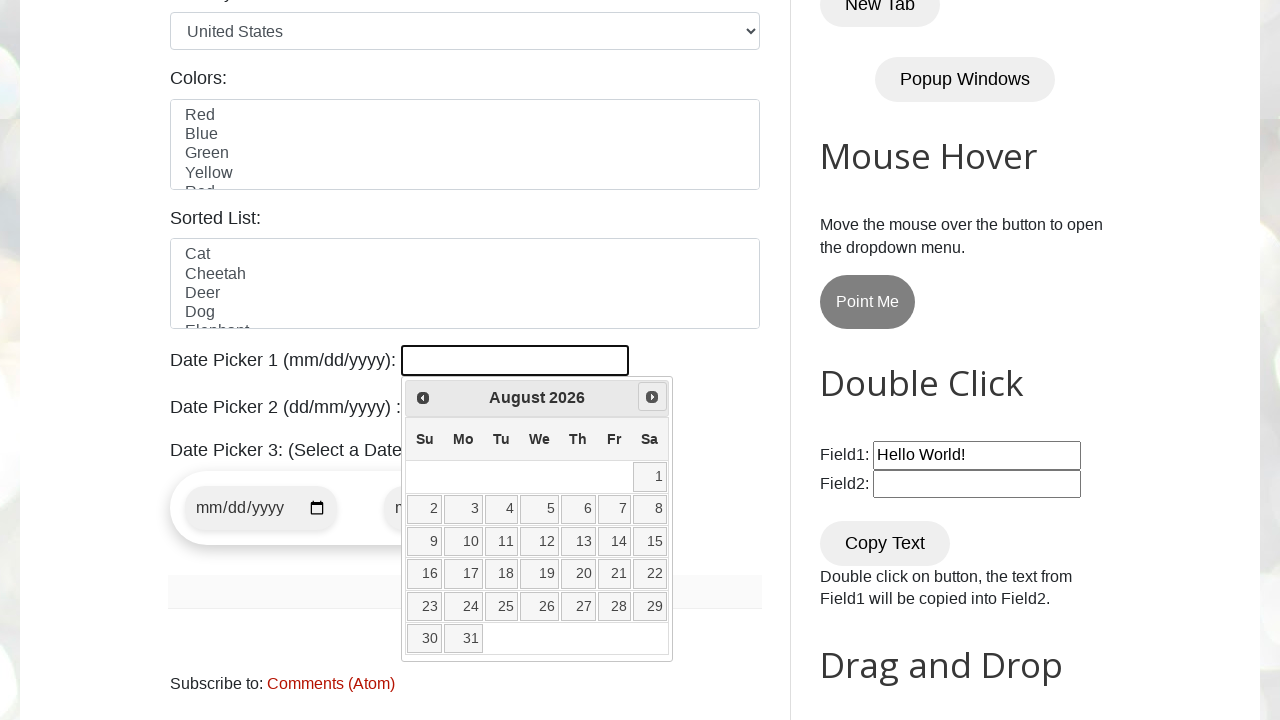

Clicked next button to navigate forward (currently at August 2026) at (652, 397) on a[data-handler='next']
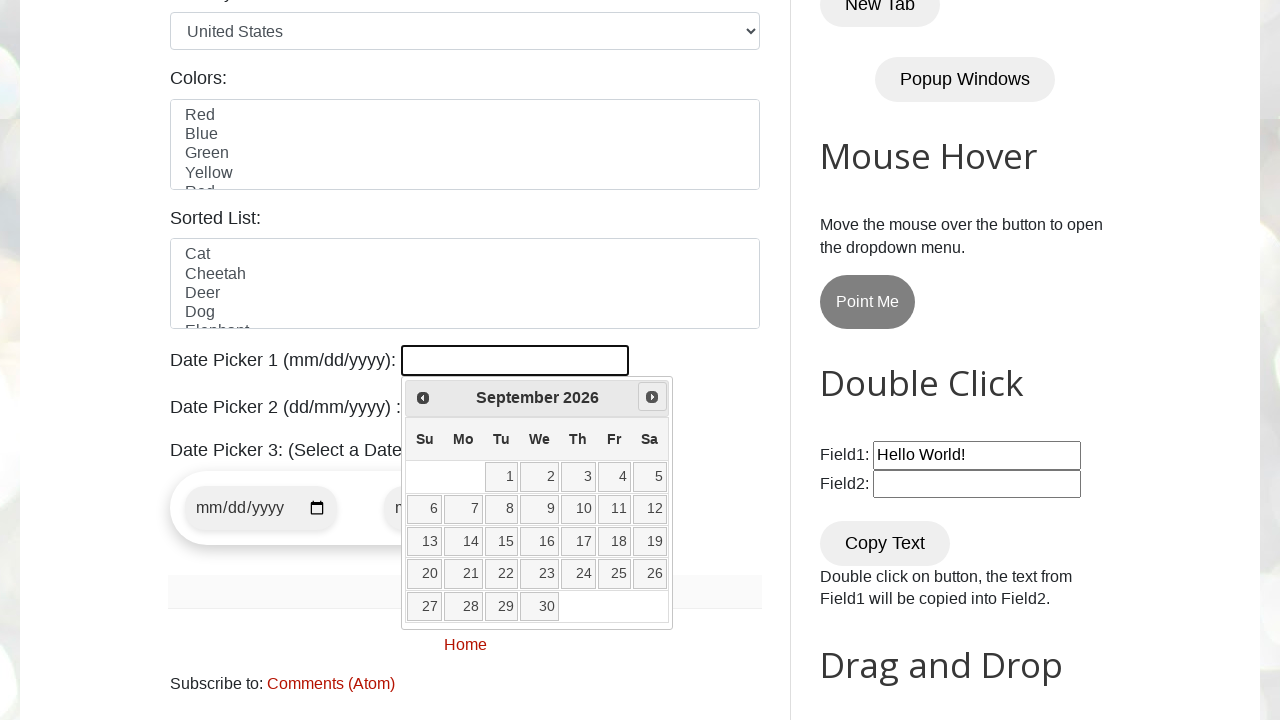

Waited for calendar to update after navigation
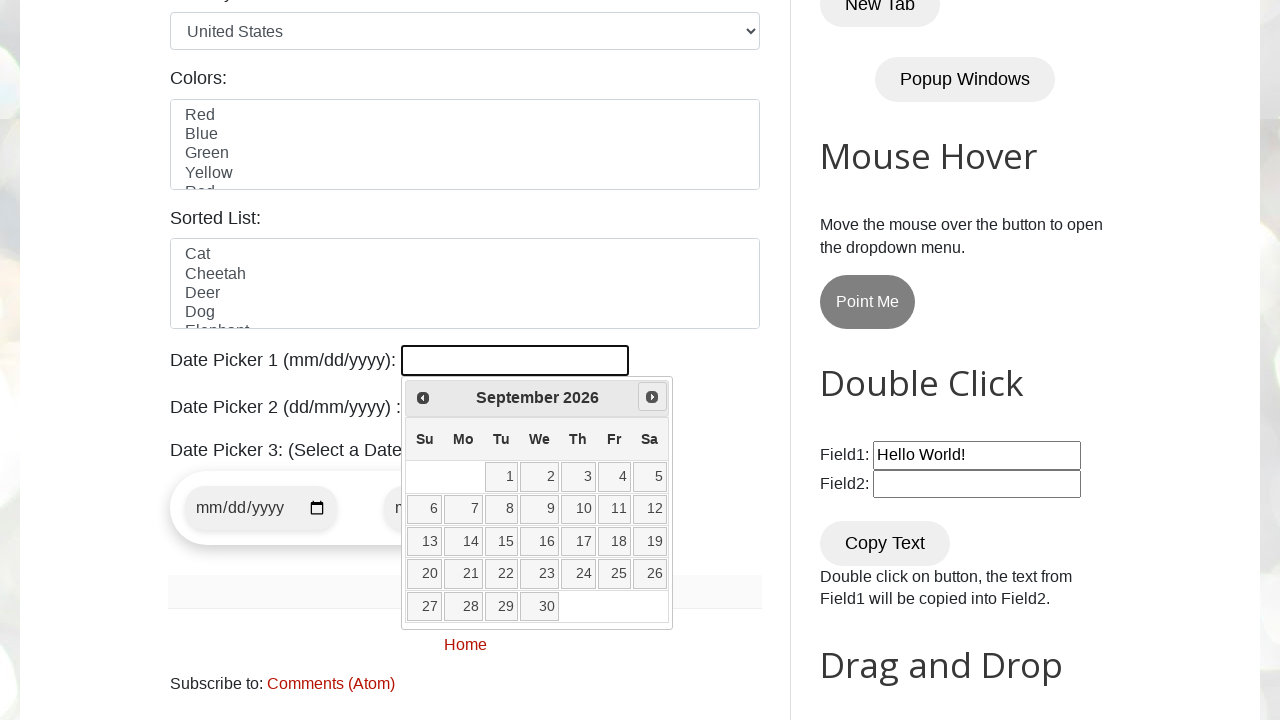

Clicked next button to navigate forward (currently at September 2026) at (652, 397) on a[data-handler='next']
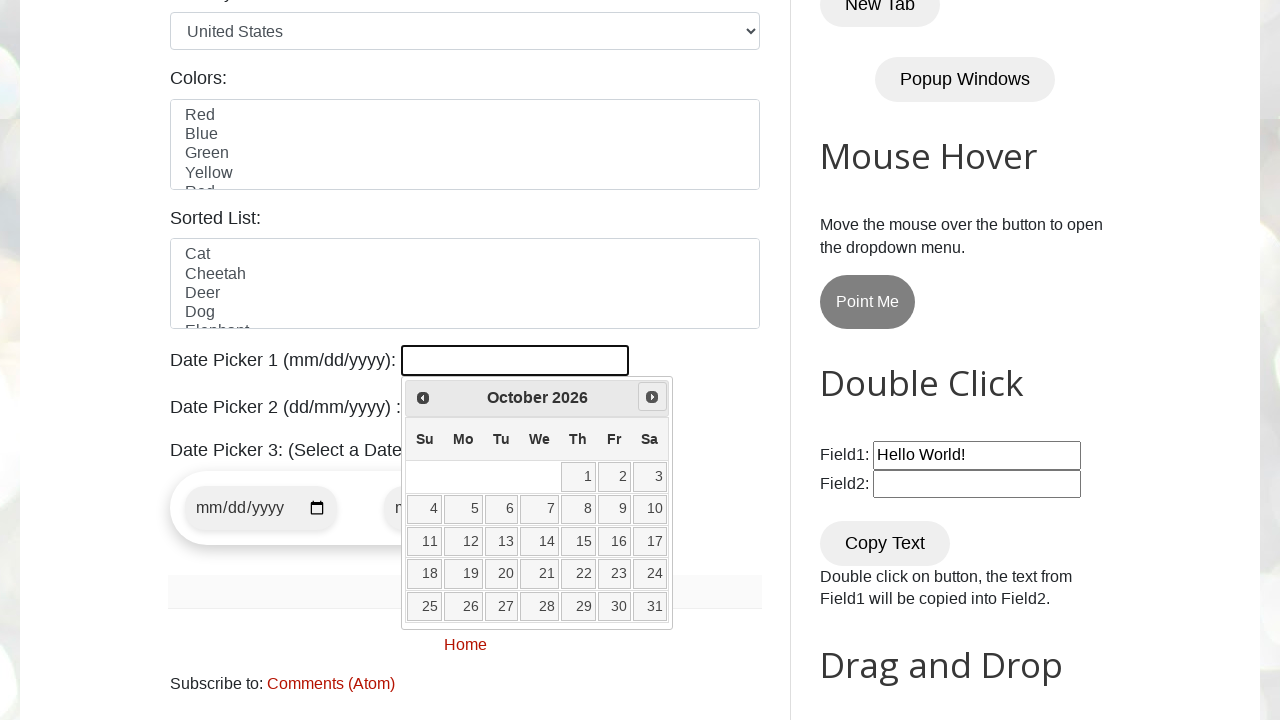

Waited for calendar to update after navigation
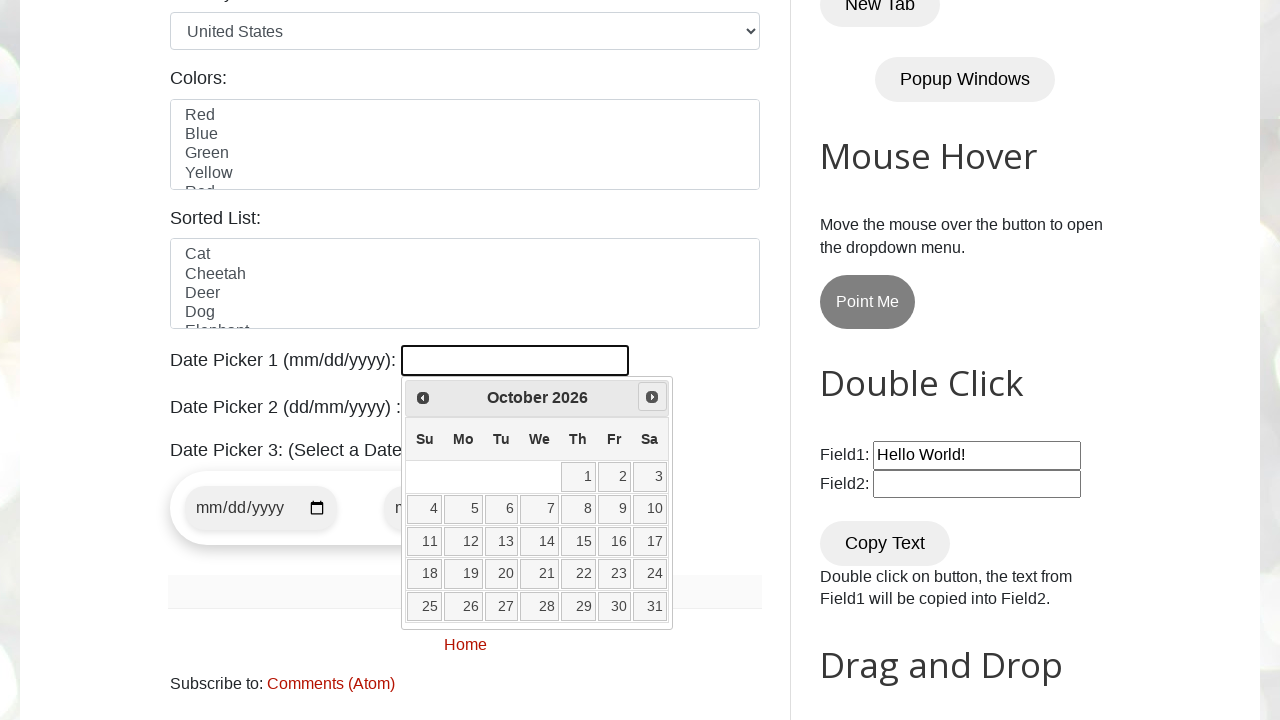

Clicked next button to navigate forward (currently at October 2026) at (652, 397) on a[data-handler='next']
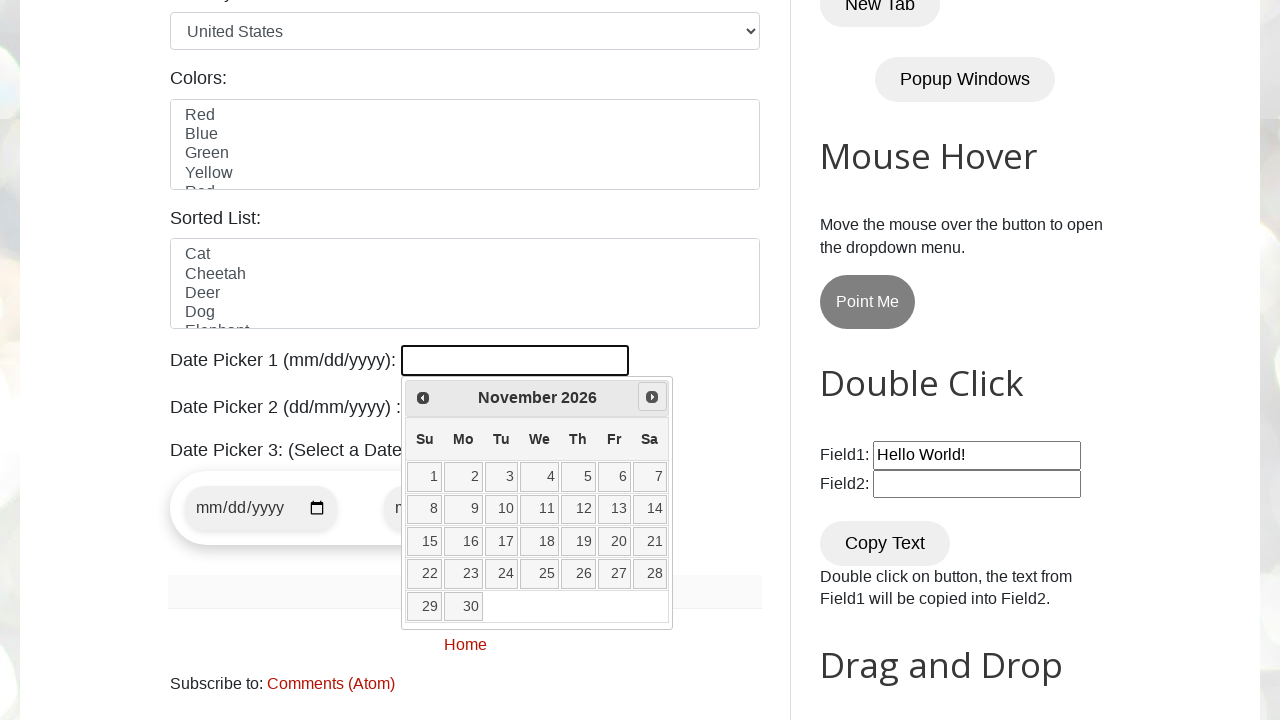

Waited for calendar to update after navigation
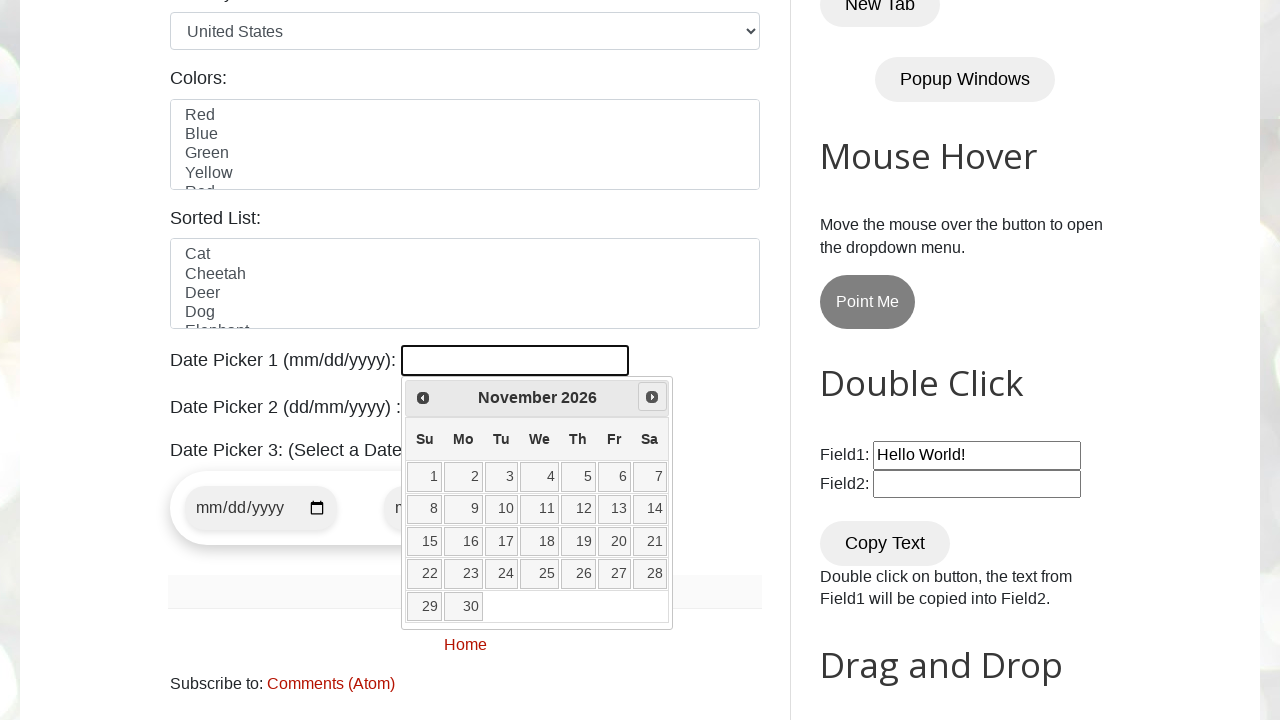

Clicked next button to navigate forward (currently at November 2026) at (652, 397) on a[data-handler='next']
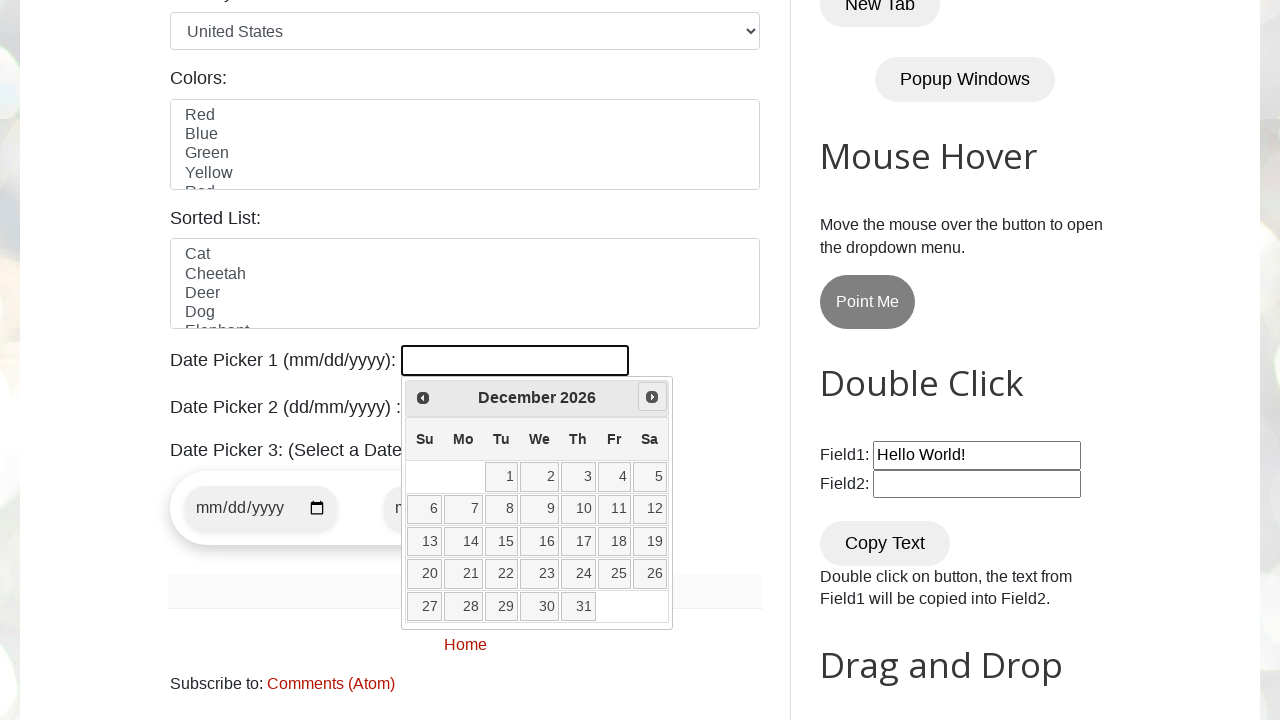

Waited for calendar to update after navigation
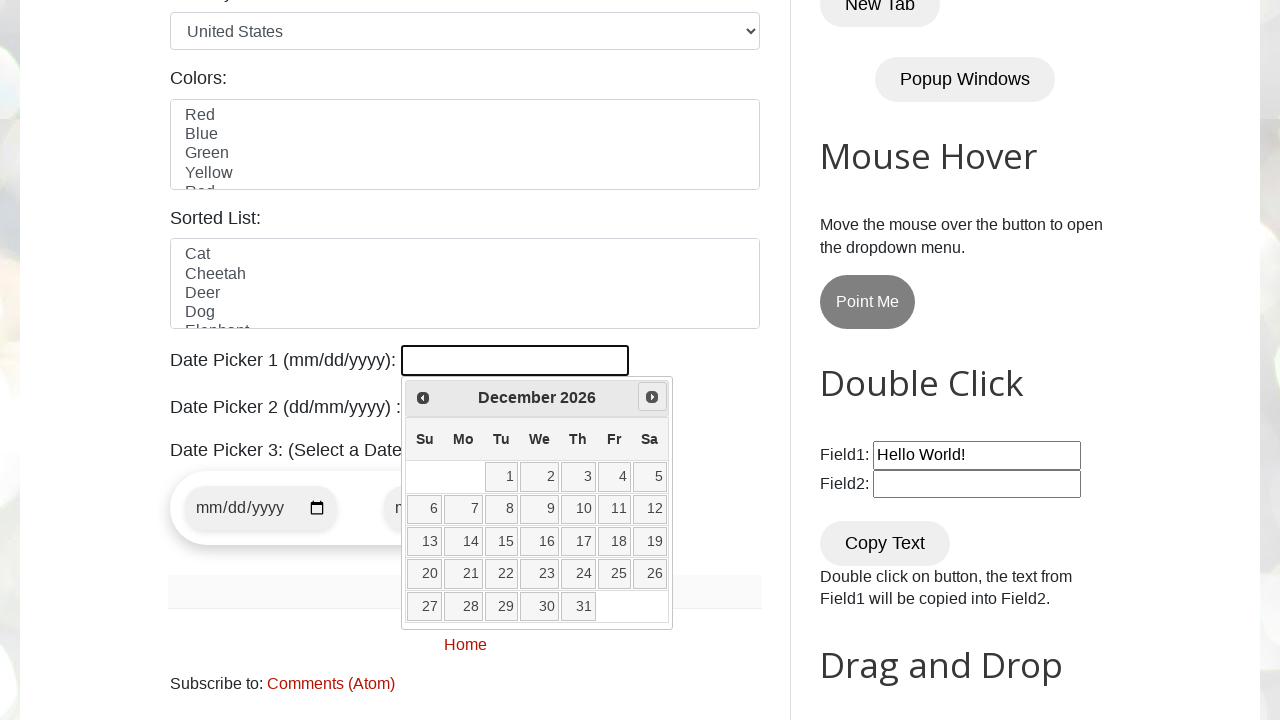

Clicked on target date December 6, 2026 at (425, 509) on table tbody tr td a[data-date='6']
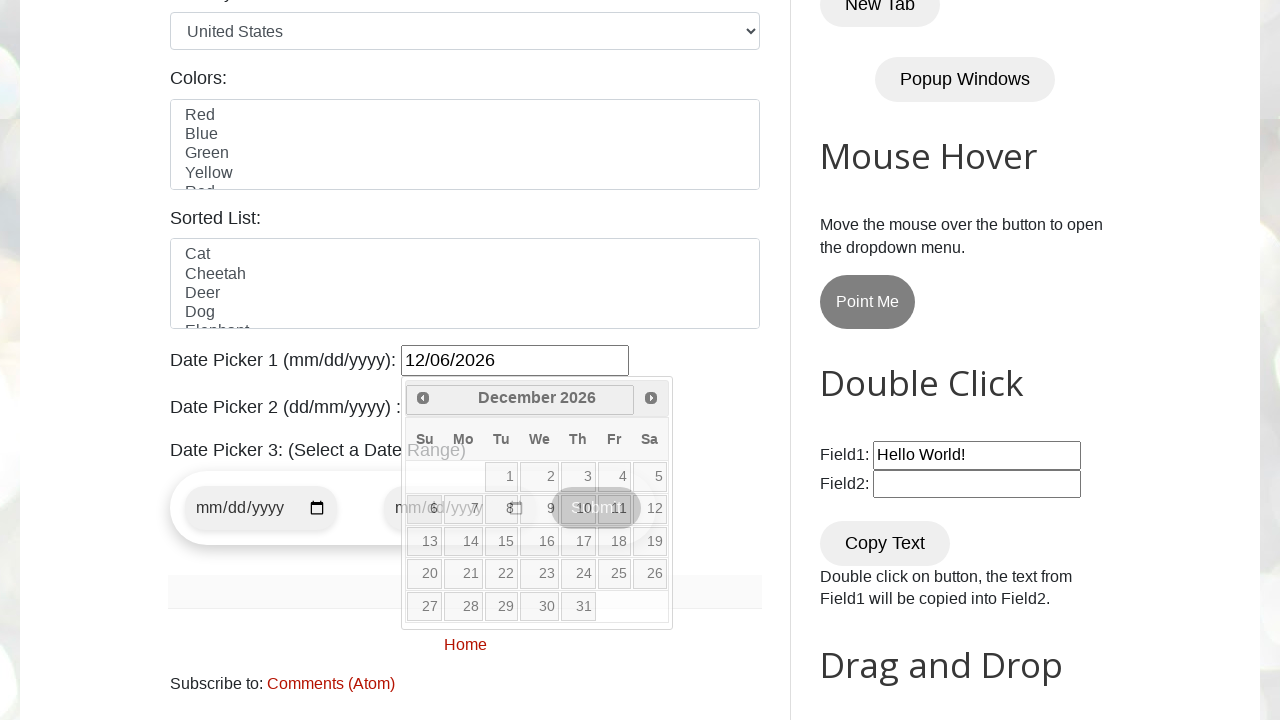

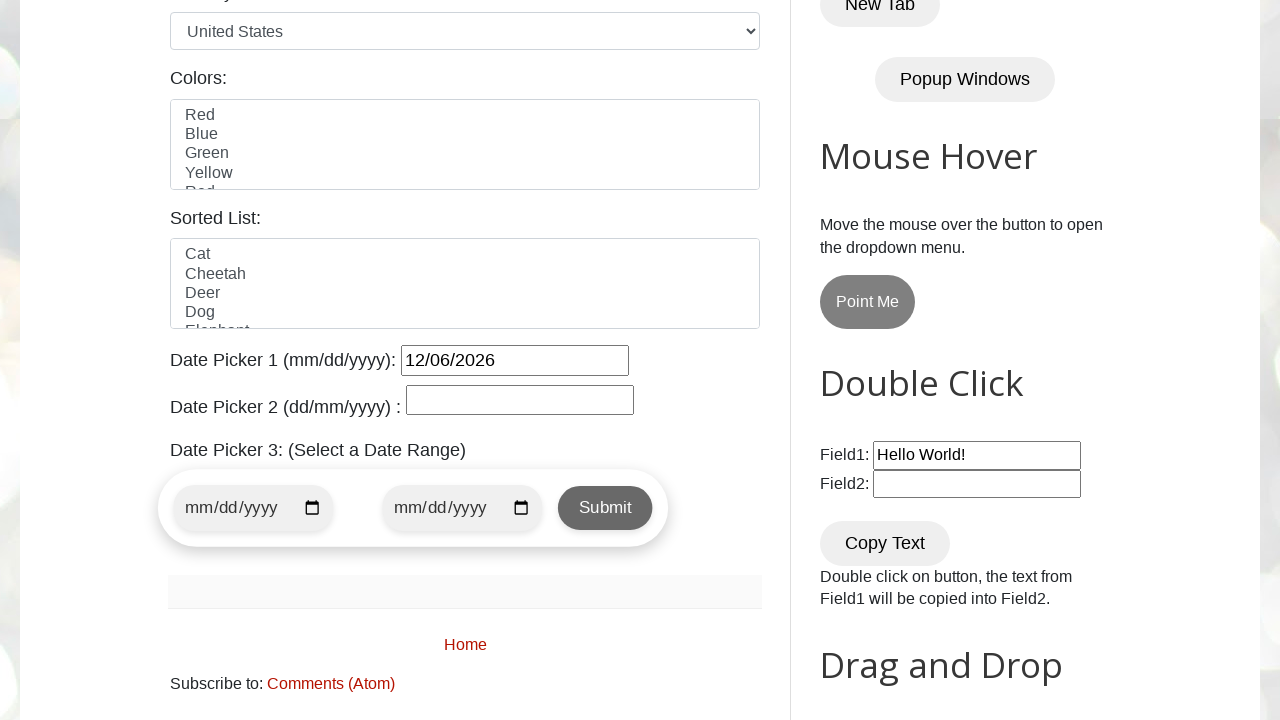